Tests browser window handling by clicking a button that opens new browser windows three times, then retrieves all window handles to verify multiple windows were opened.

Starting URL: https://demoqa.com/browser-windows

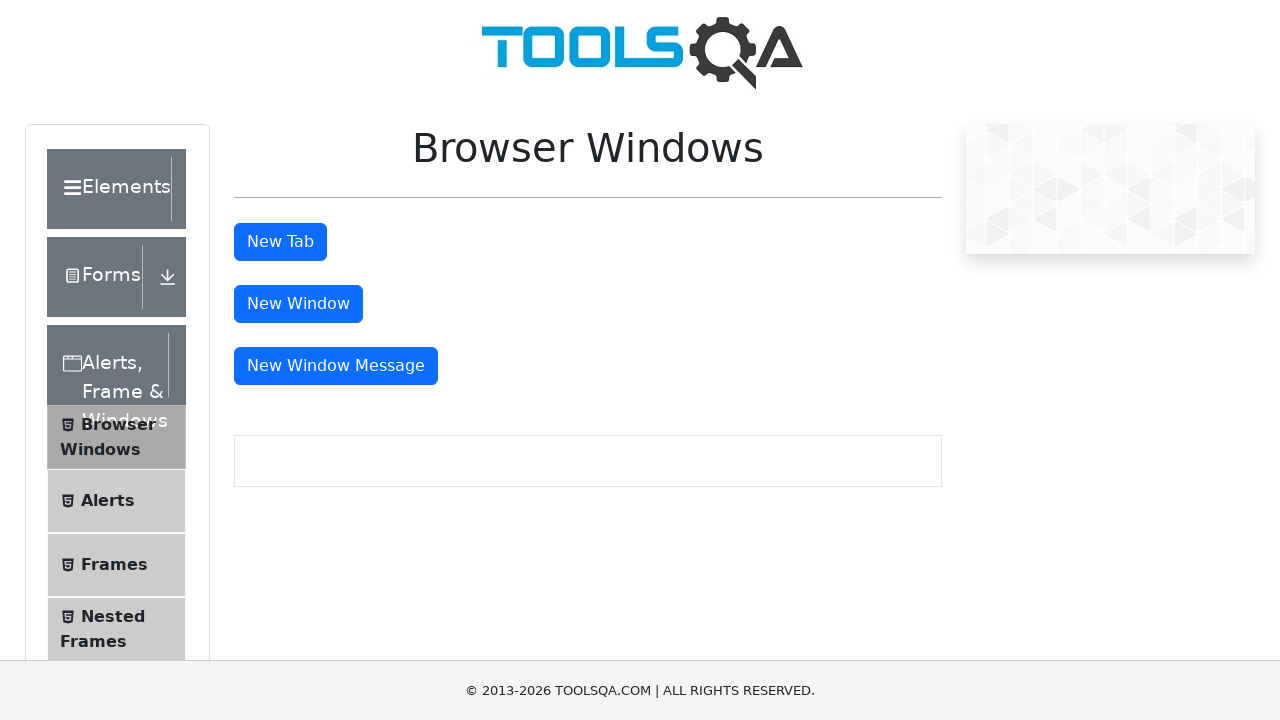

Window button selector is ready
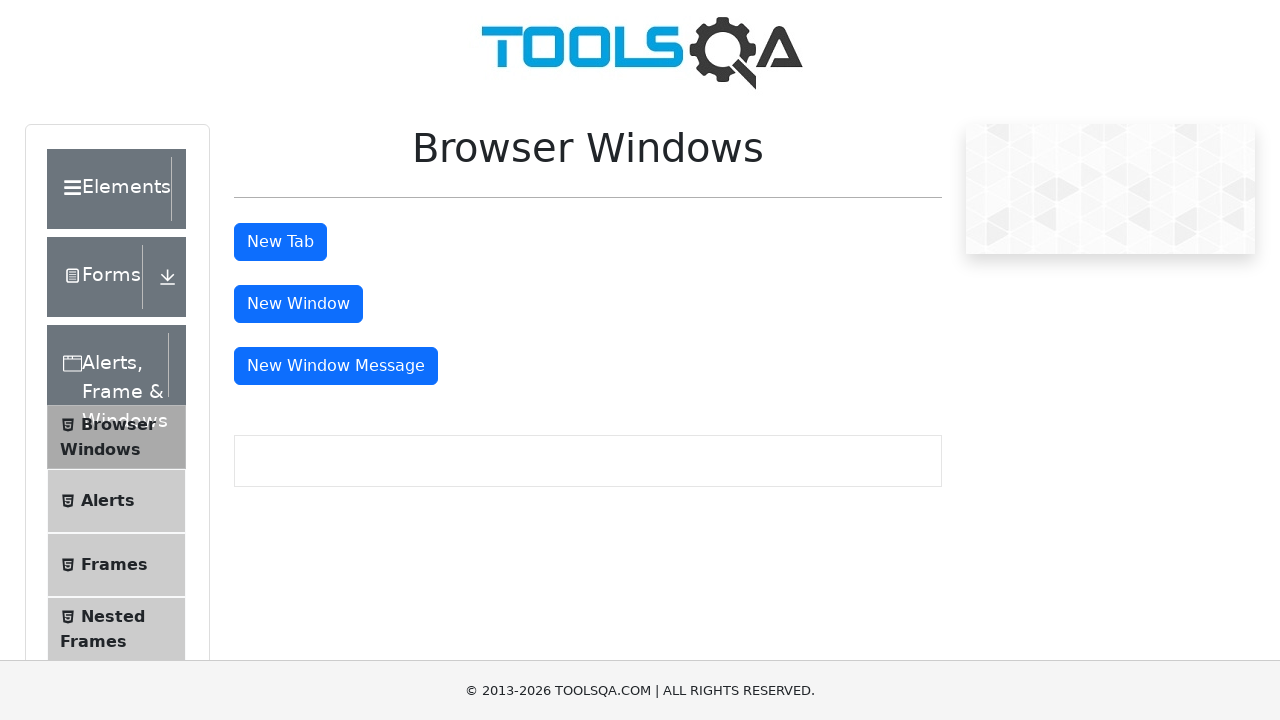

Clicked 'New Window' button (iteration 1 of 3) at (298, 304) on #windowButton
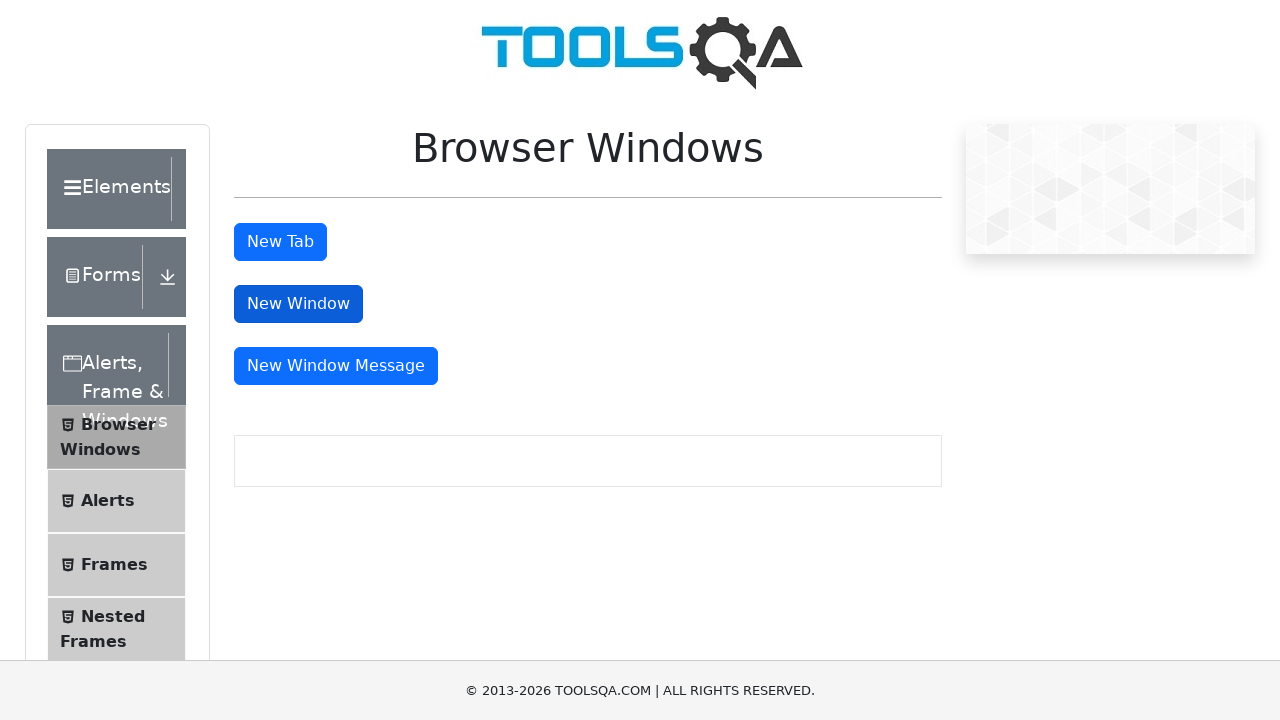

New window opened (window 1)
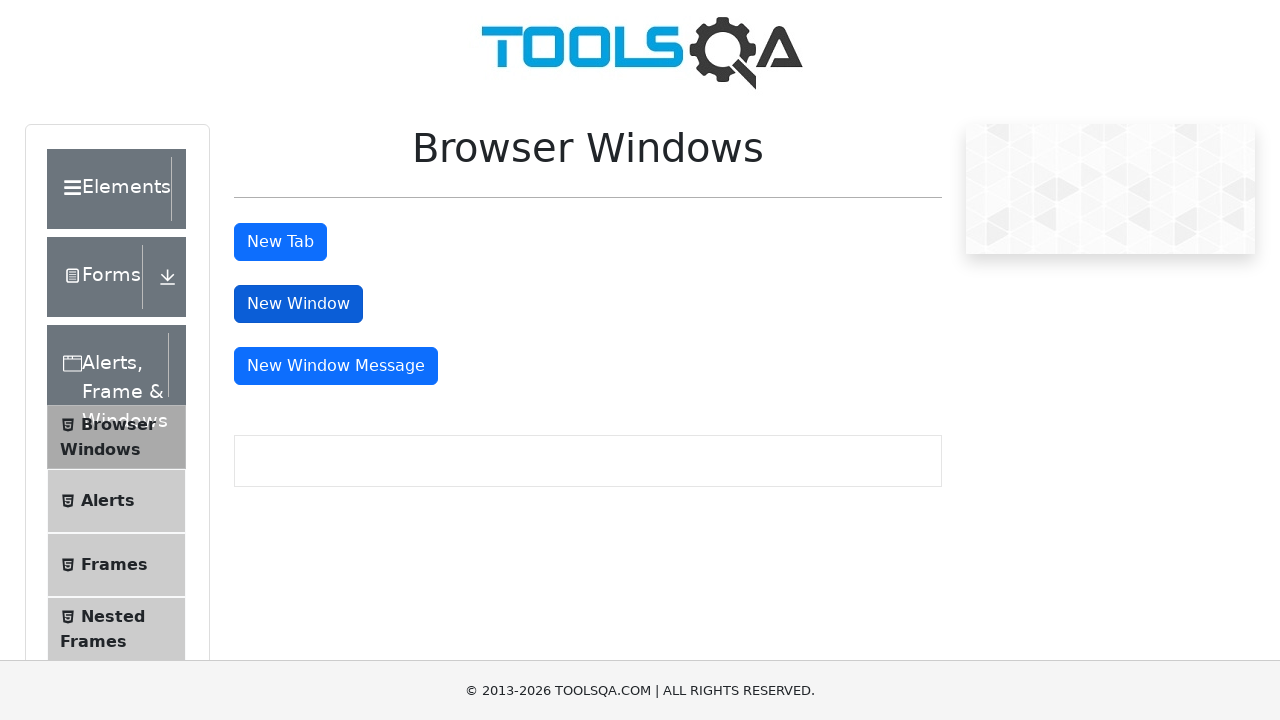

New window 1 finished loading
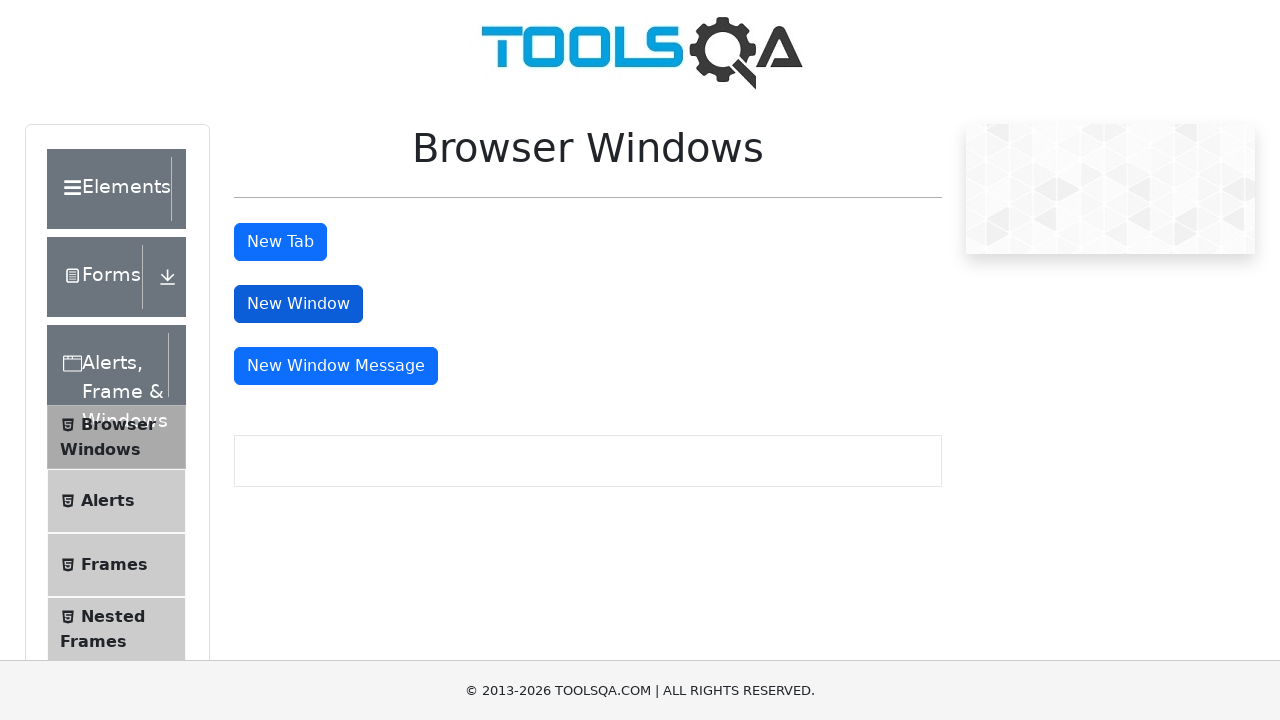

Waited 1 second before next action
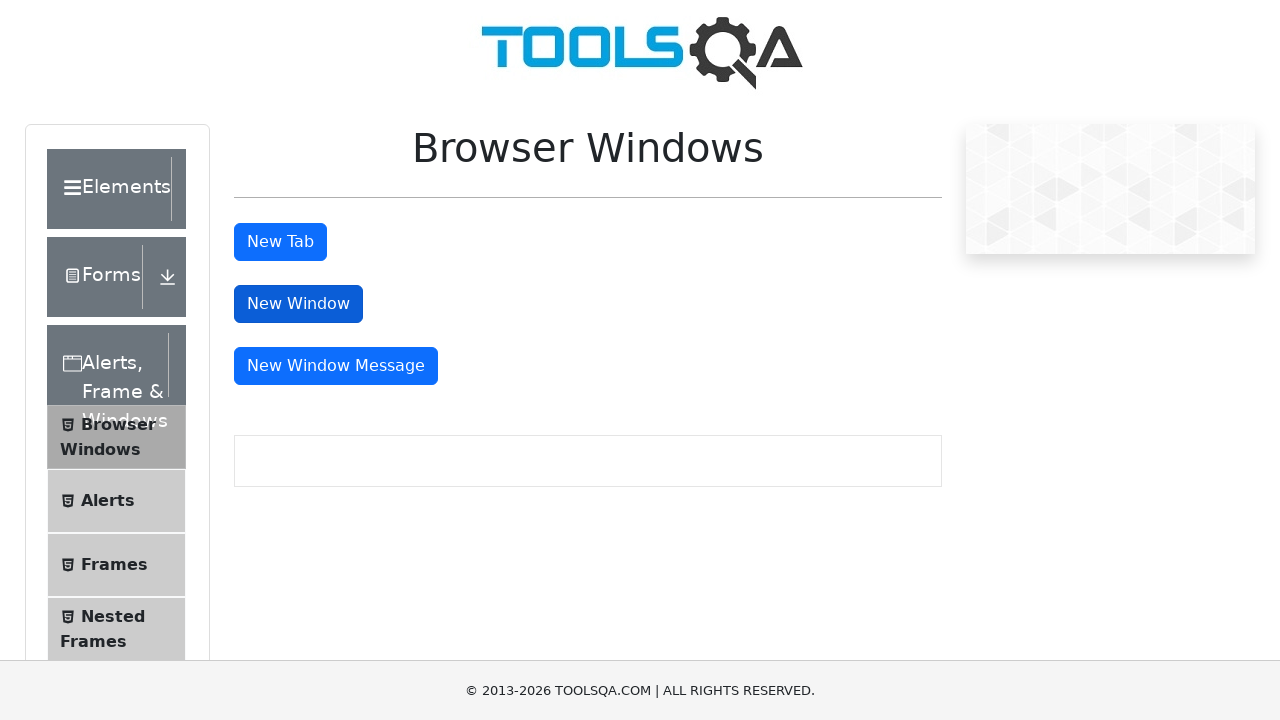

Window button selector is ready
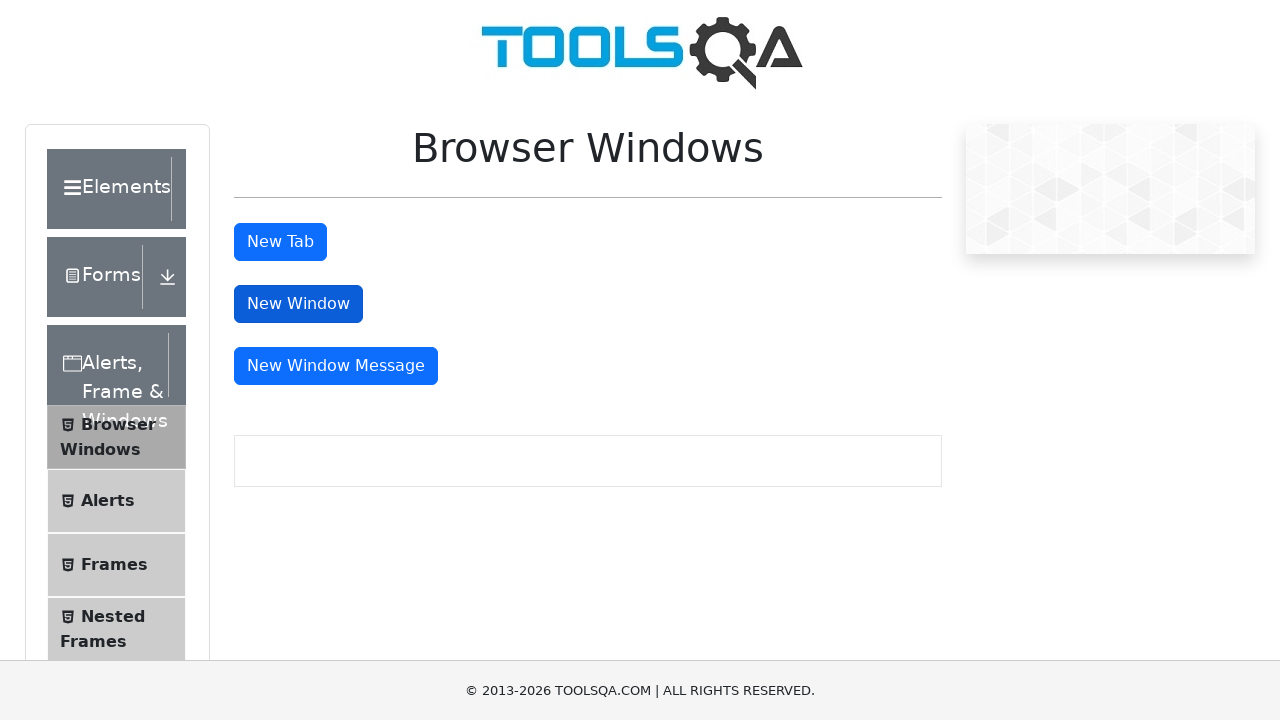

Clicked 'New Window' button (iteration 2 of 3) at (298, 304) on #windowButton
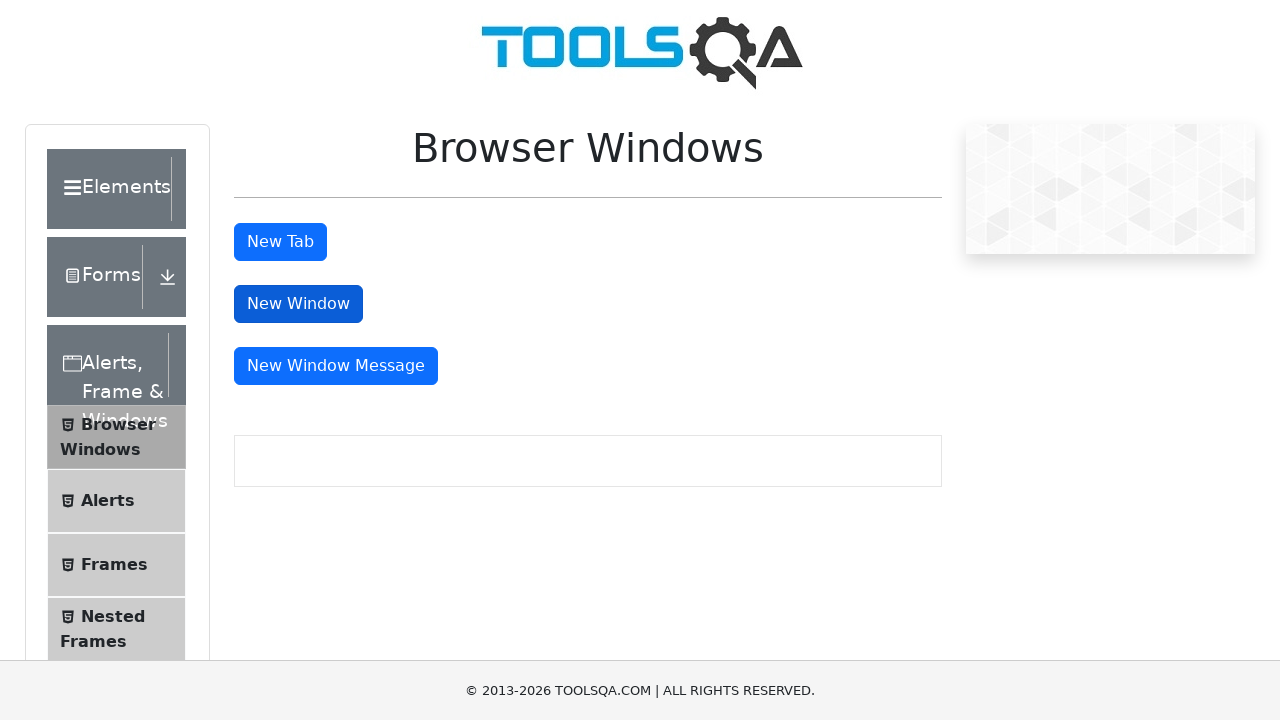

New window opened (window 2)
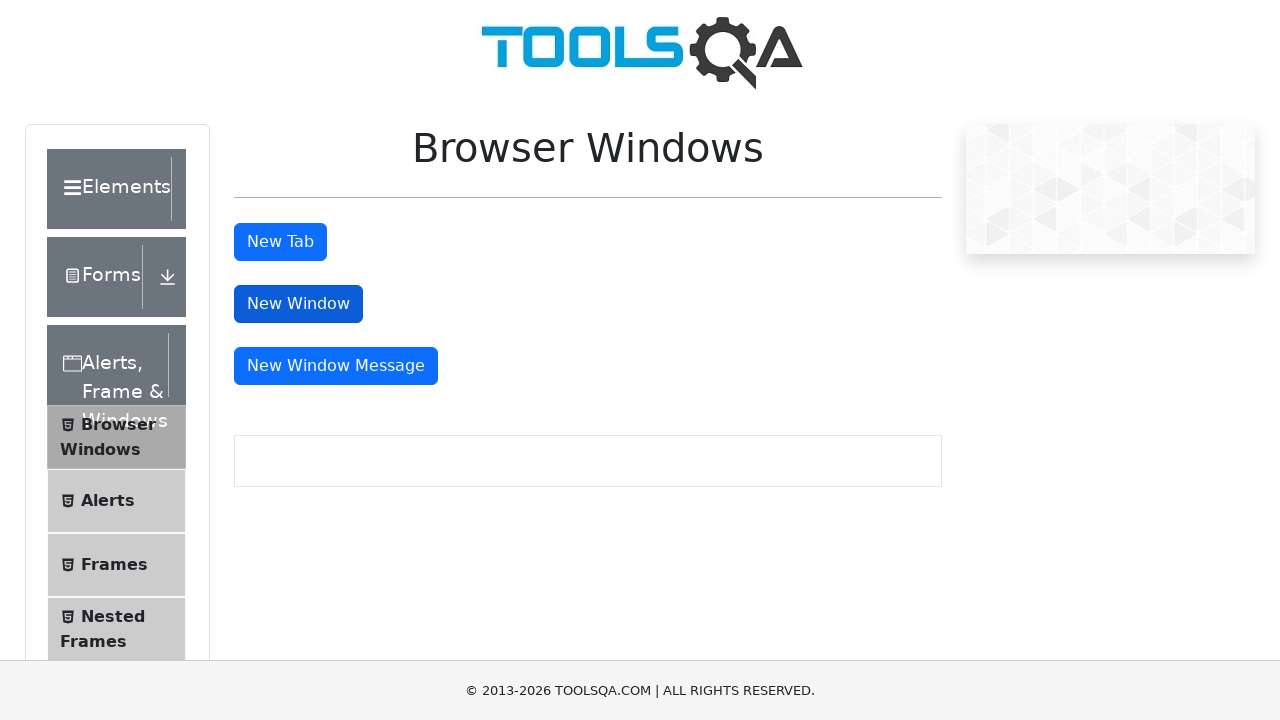

New window 2 finished loading
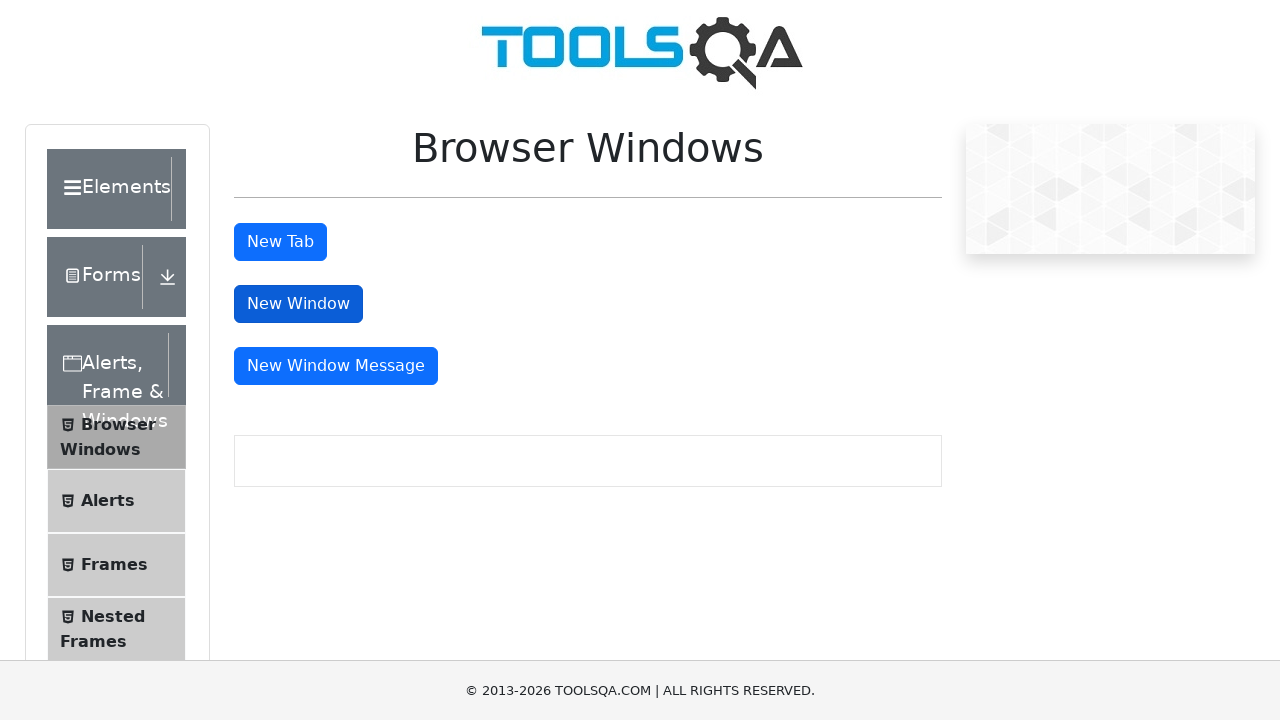

Waited 1 second before next action
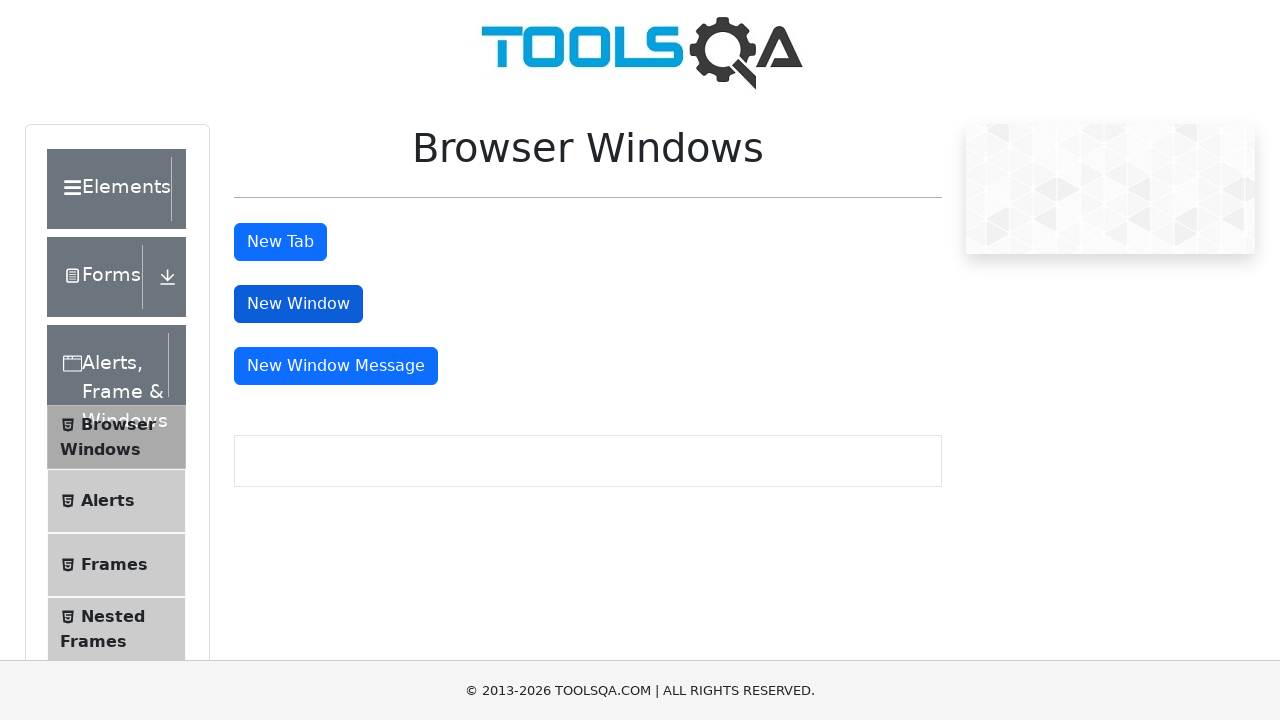

Window button selector is ready
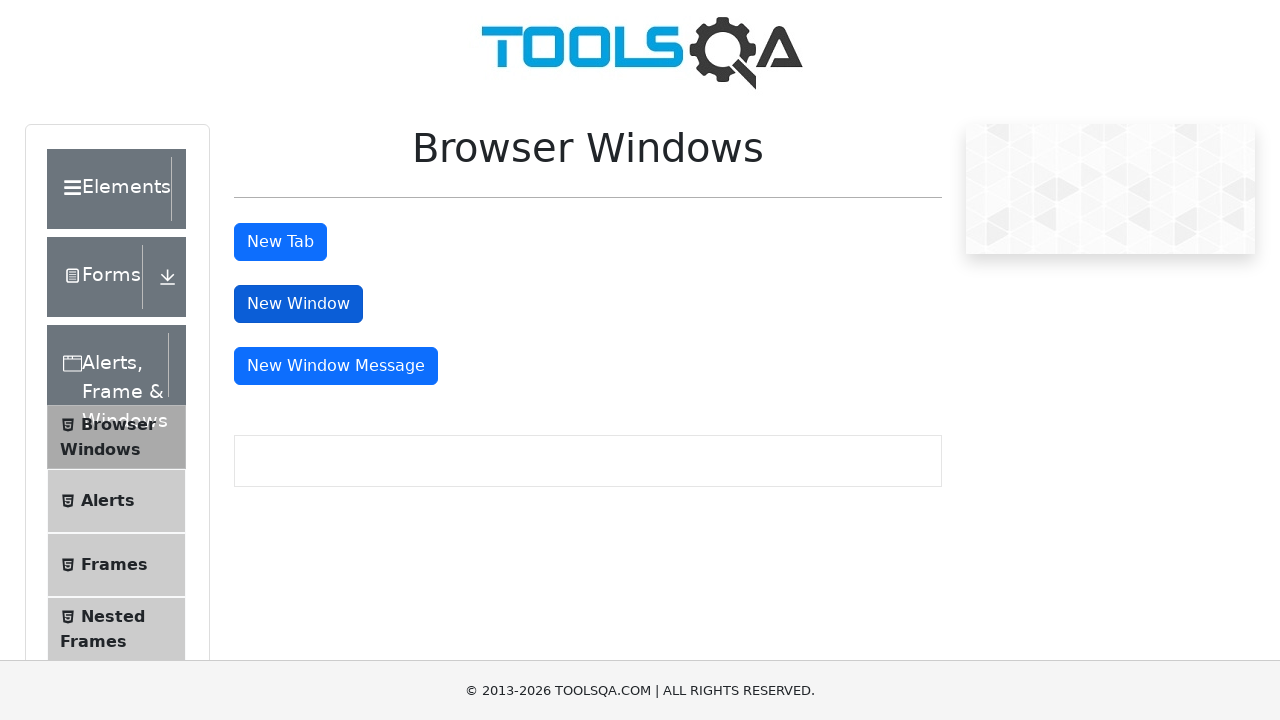

Clicked 'New Window' button (iteration 3 of 3) at (298, 304) on #windowButton
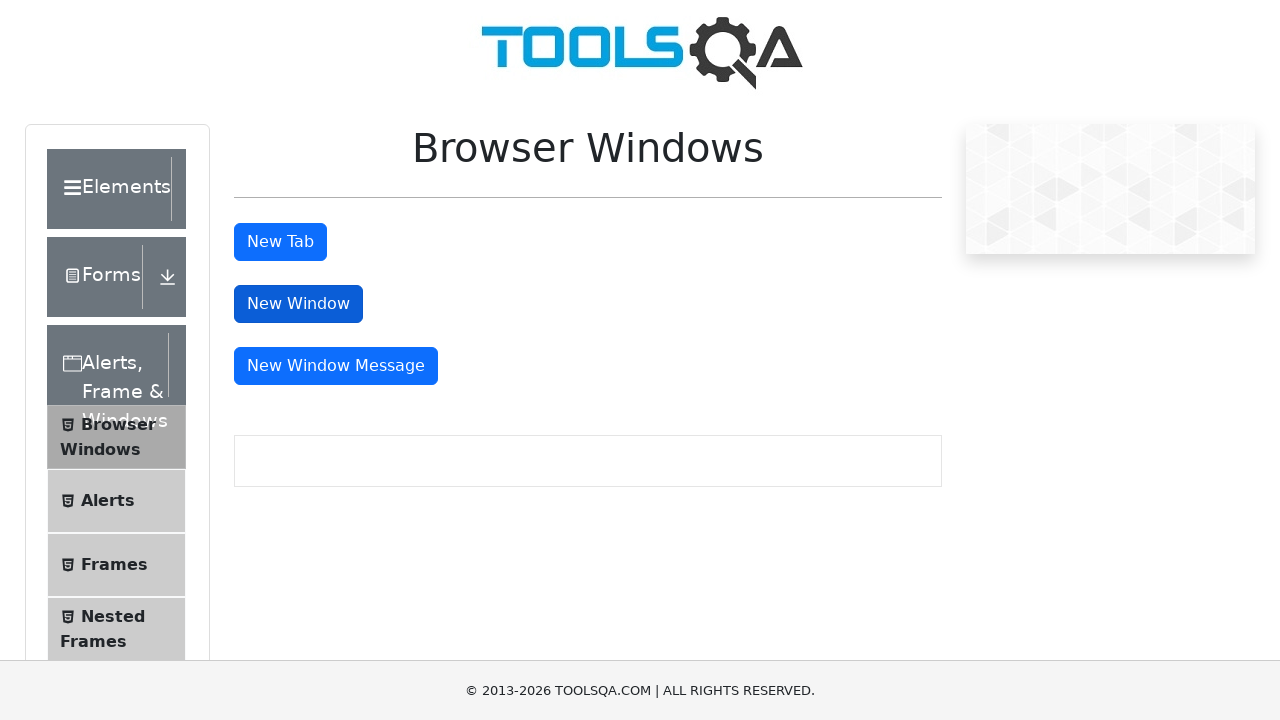

New window opened (window 3)
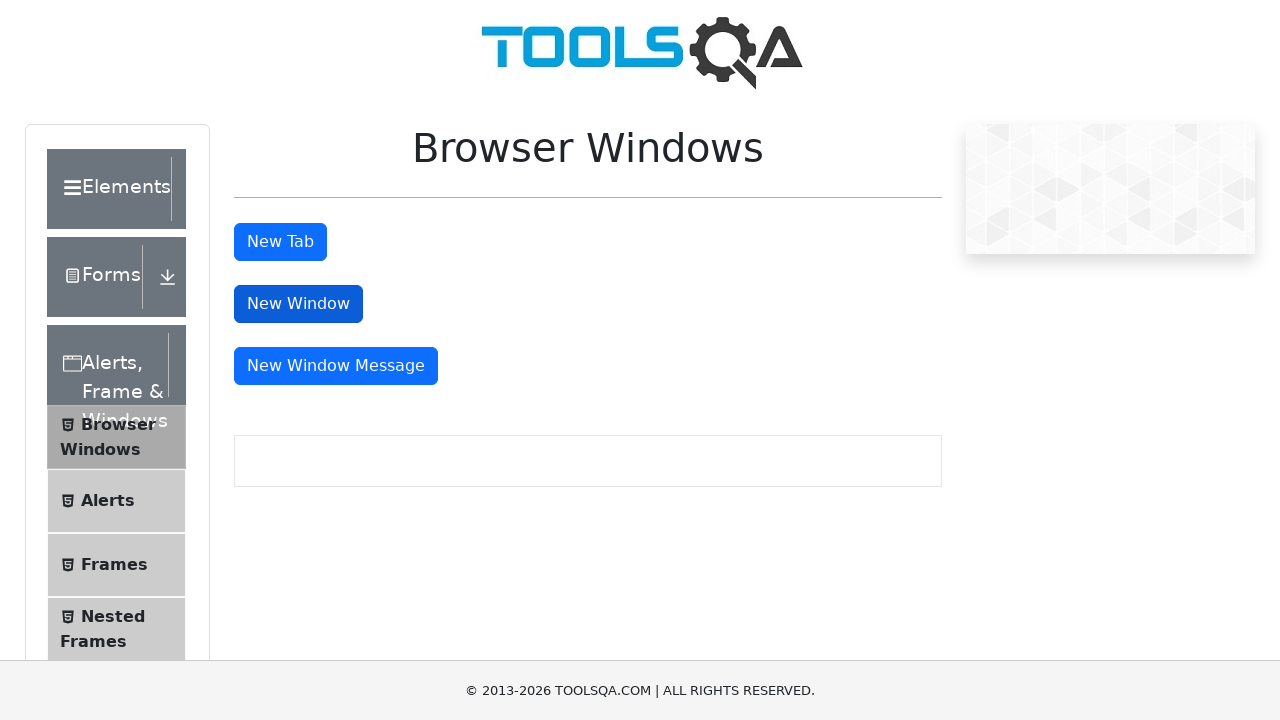

New window 3 finished loading
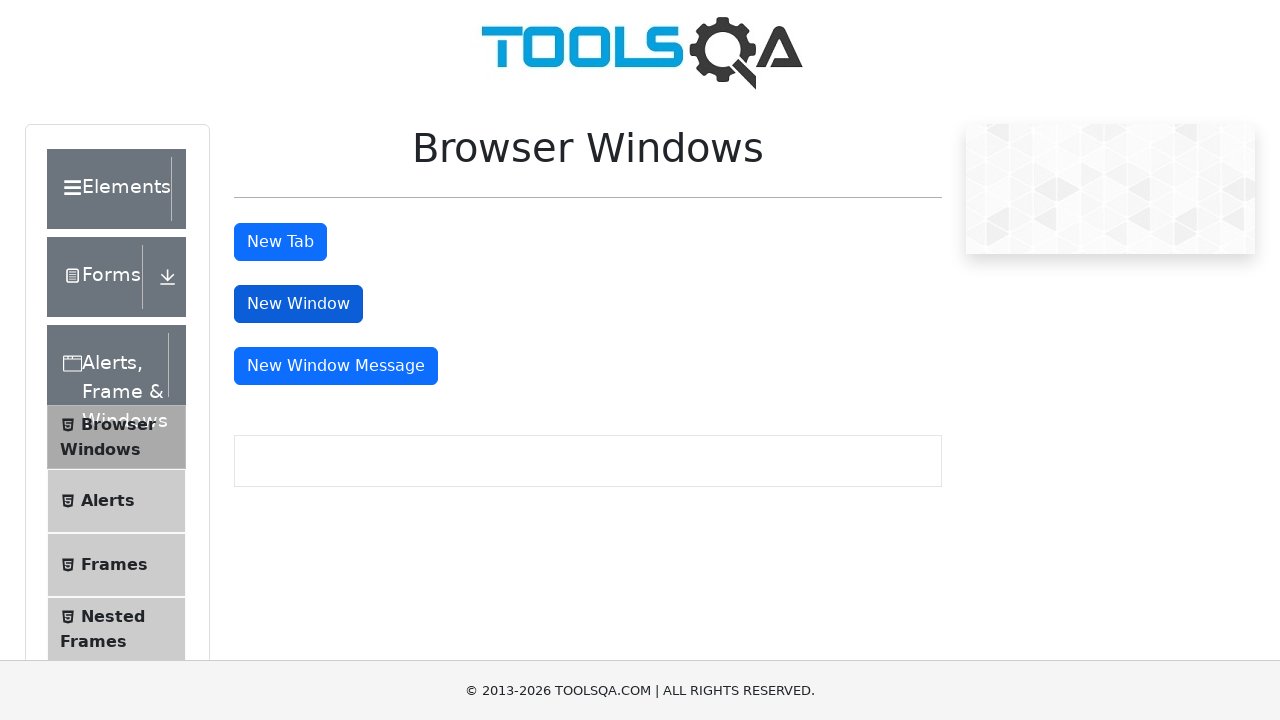

Waited 1 second before next action
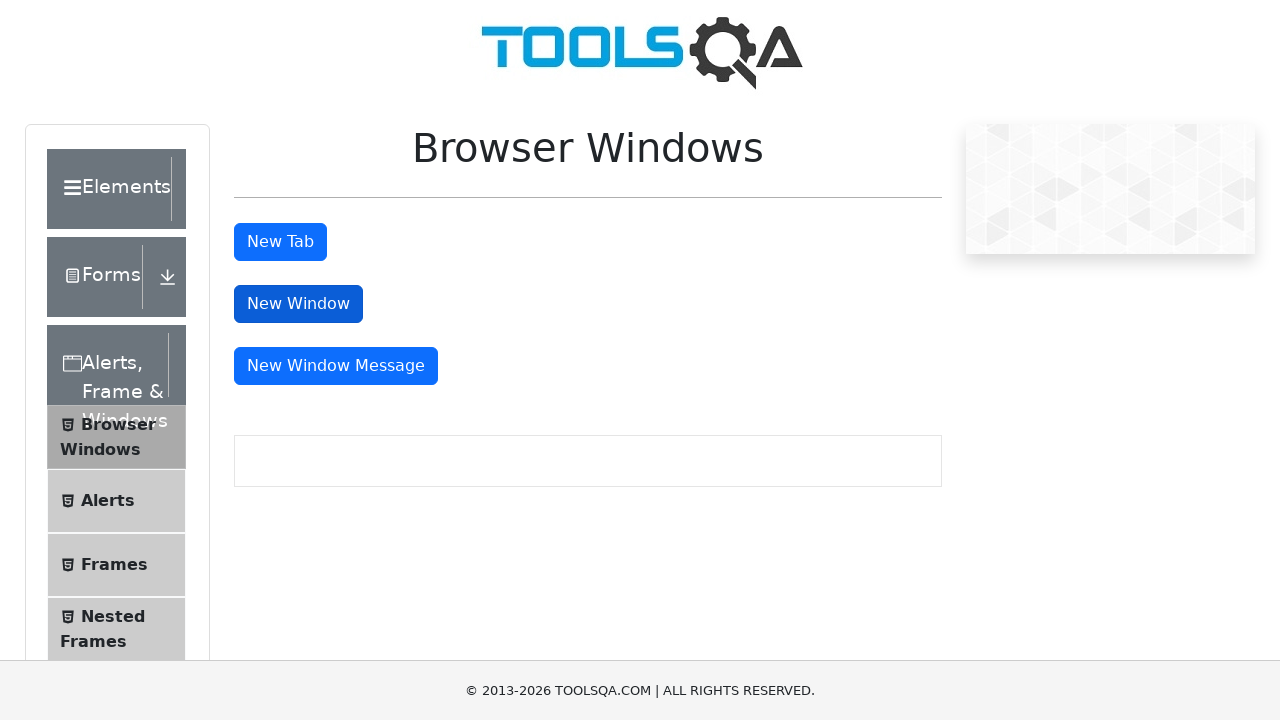

Retrieved all open pages/windows - total count: 4
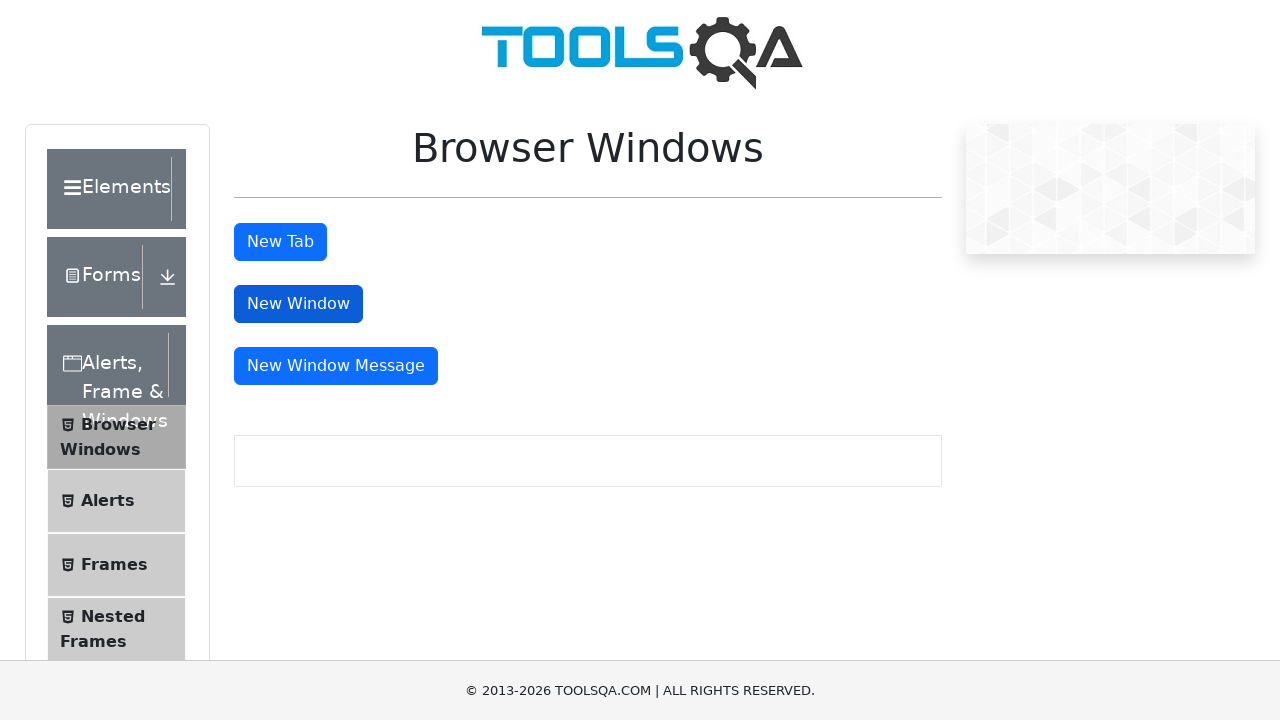

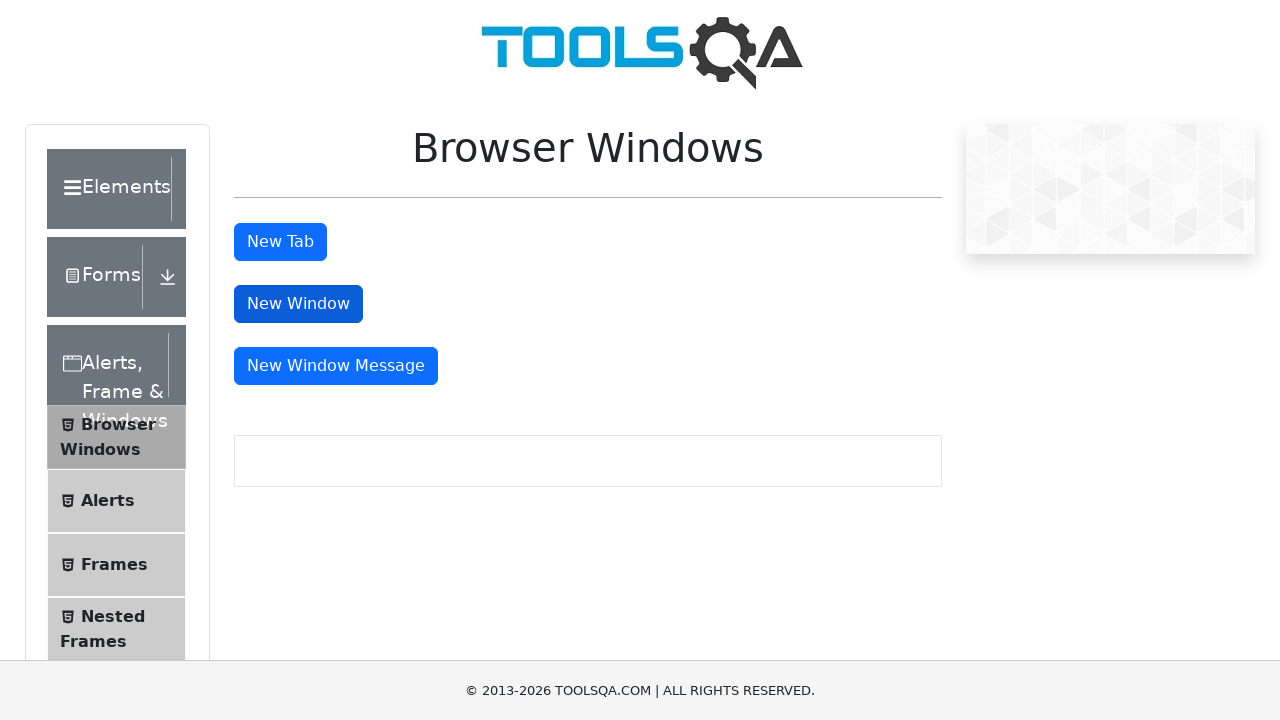